Tests radio button functionality on jQuery UI demo page by switching to an iframe and clicking the "London" location radio button

Starting URL: https://jqueryui.com/checkboxradio/

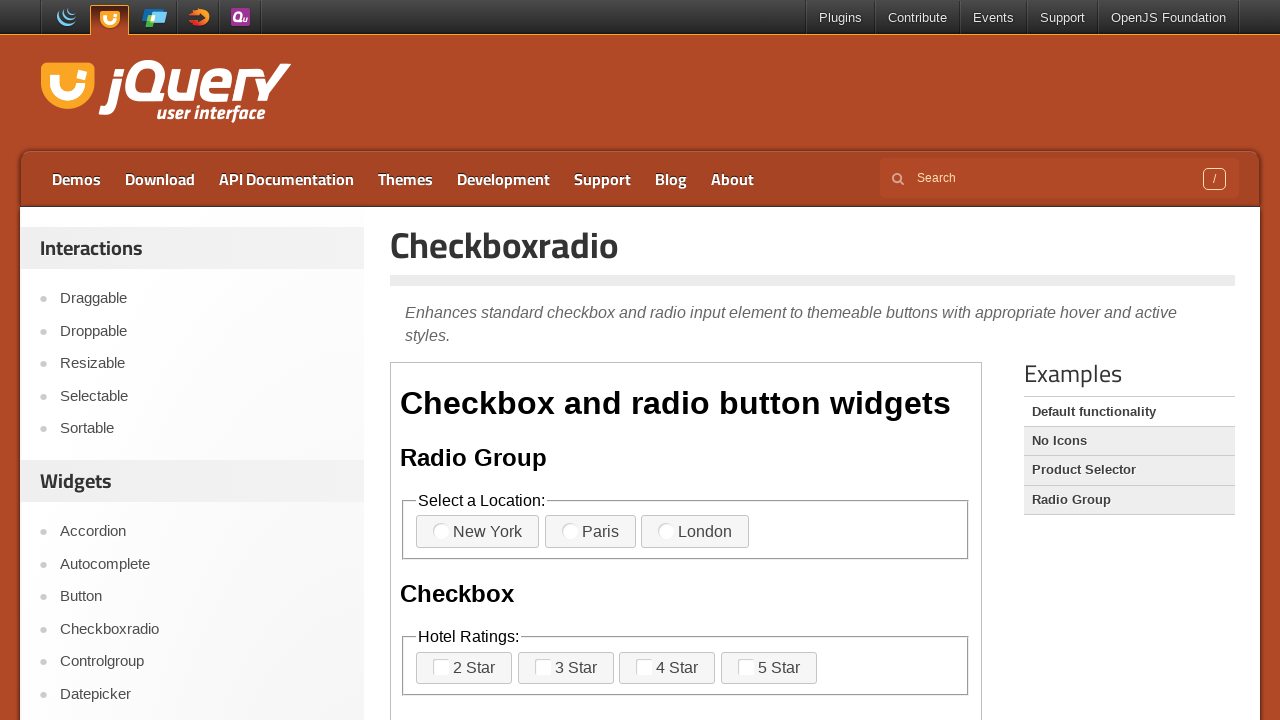

Located and switched to demo iframe
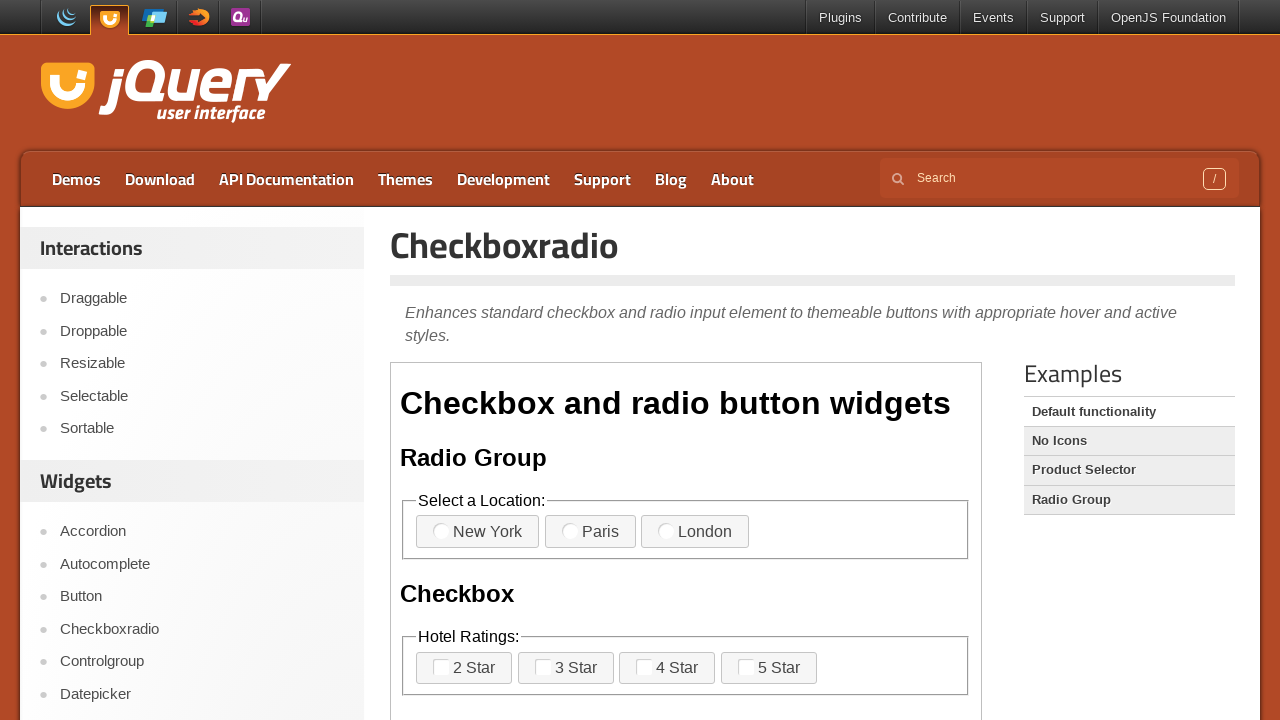

Clicked London radio button in first fieldset at (695, 532) on iframe.demo-frame >> internal:control=enter-frame >> xpath=//fieldset[1]/label >
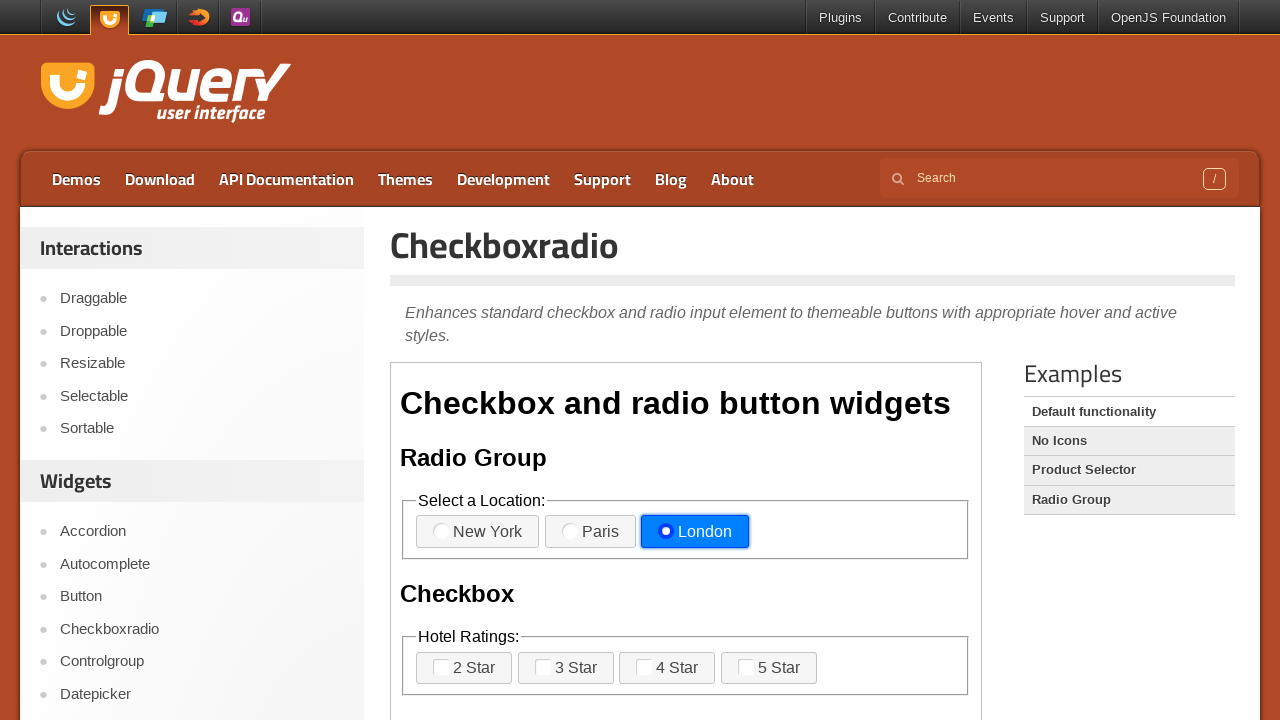

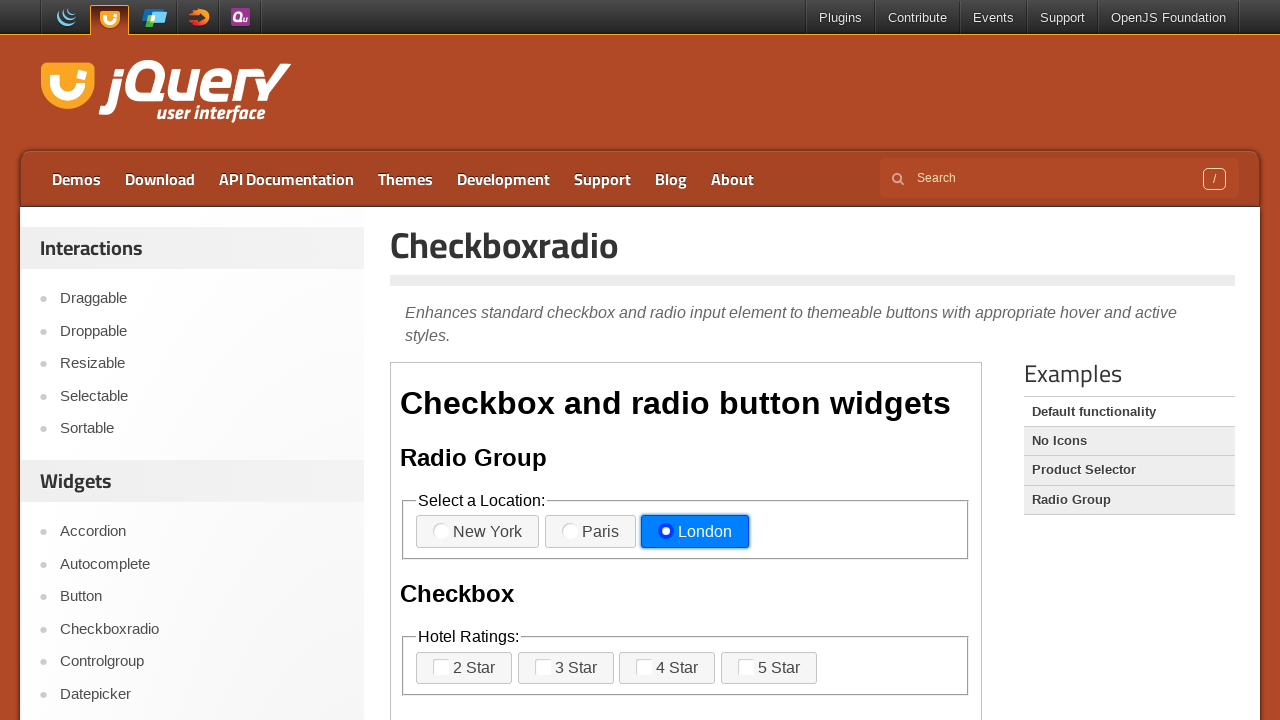